Tests keyboard interactions by typing text into an input field, selecting a portion using Shift+ArrowLeft, deleting it with Backspace, and typing replacement text.

Starting URL: https://the-internet.herokuapp.com/key_presses

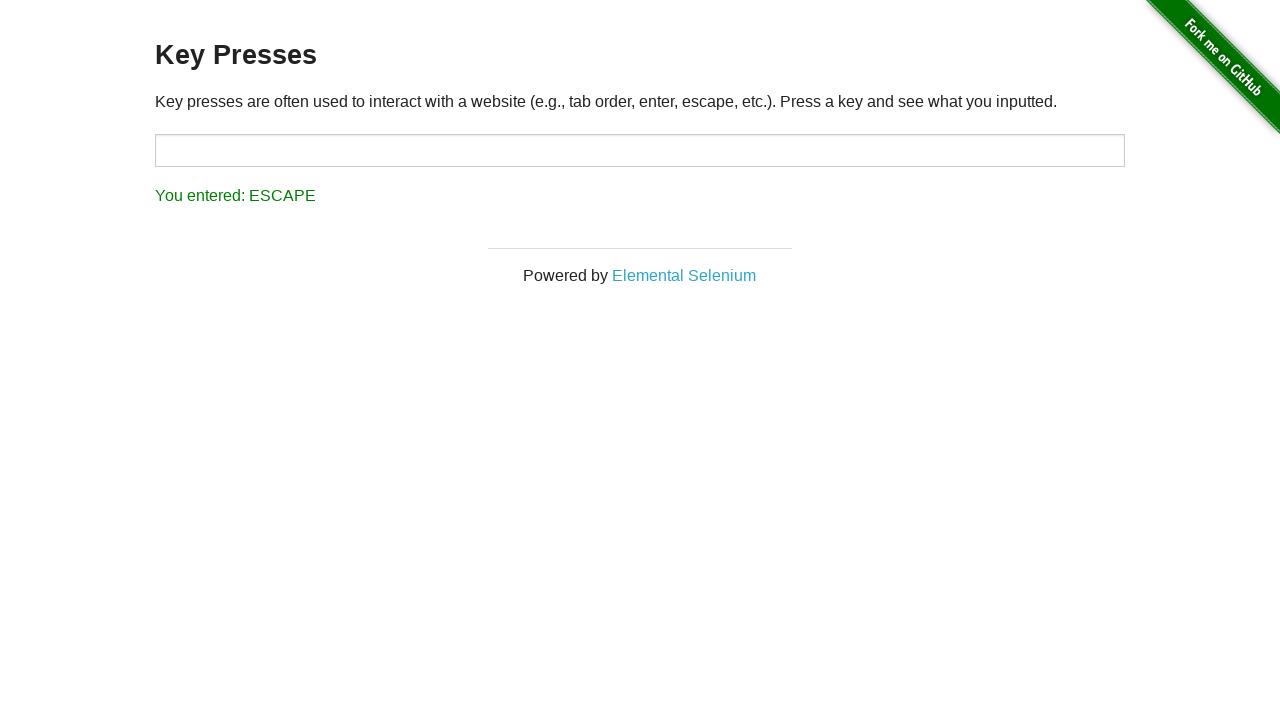

Clicked on input field to focus it at (640, 150) on input
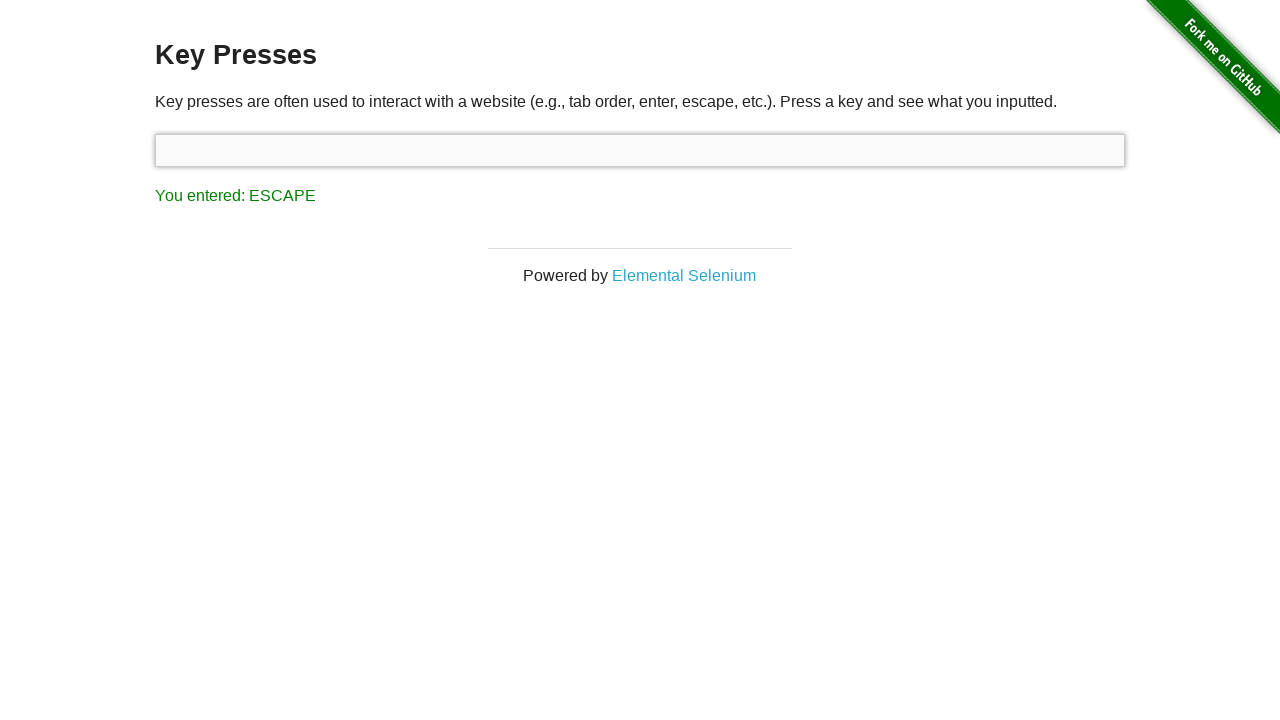

Typed initial text 'Hello World!'
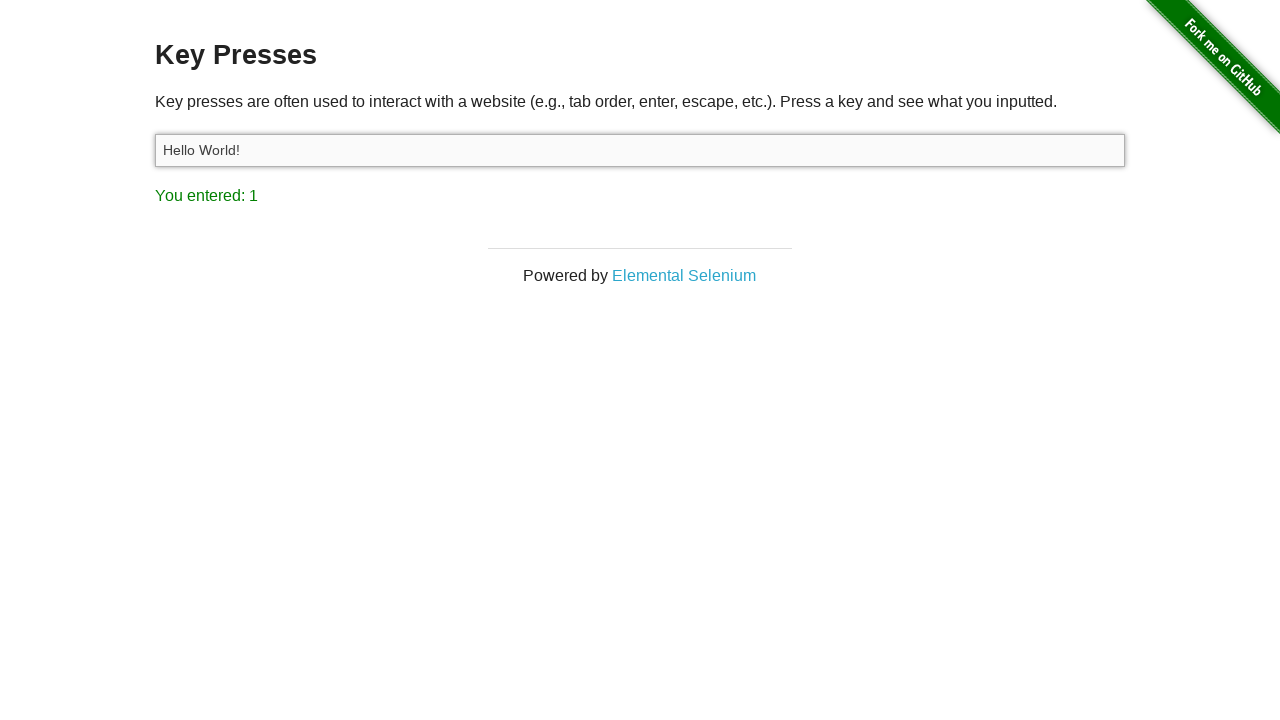

Pressed Shift key down to begin selection
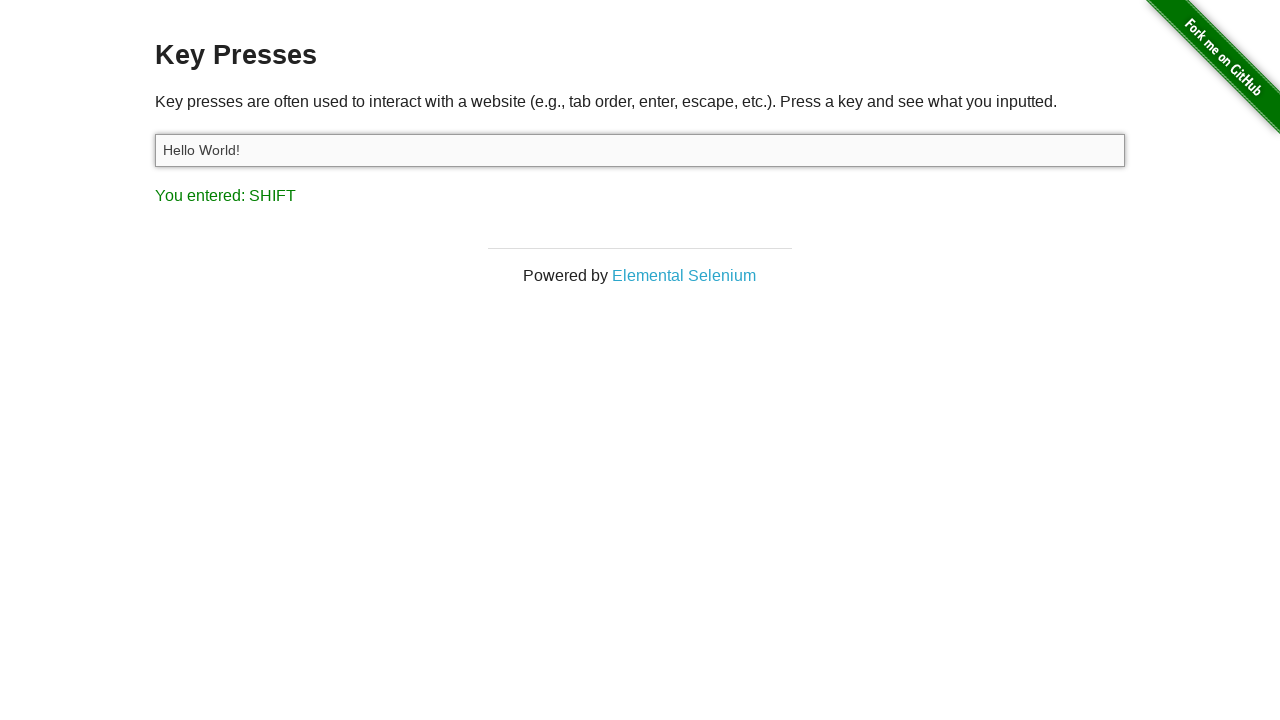

Pressed ArrowLeft to select character 1 of ' World!'
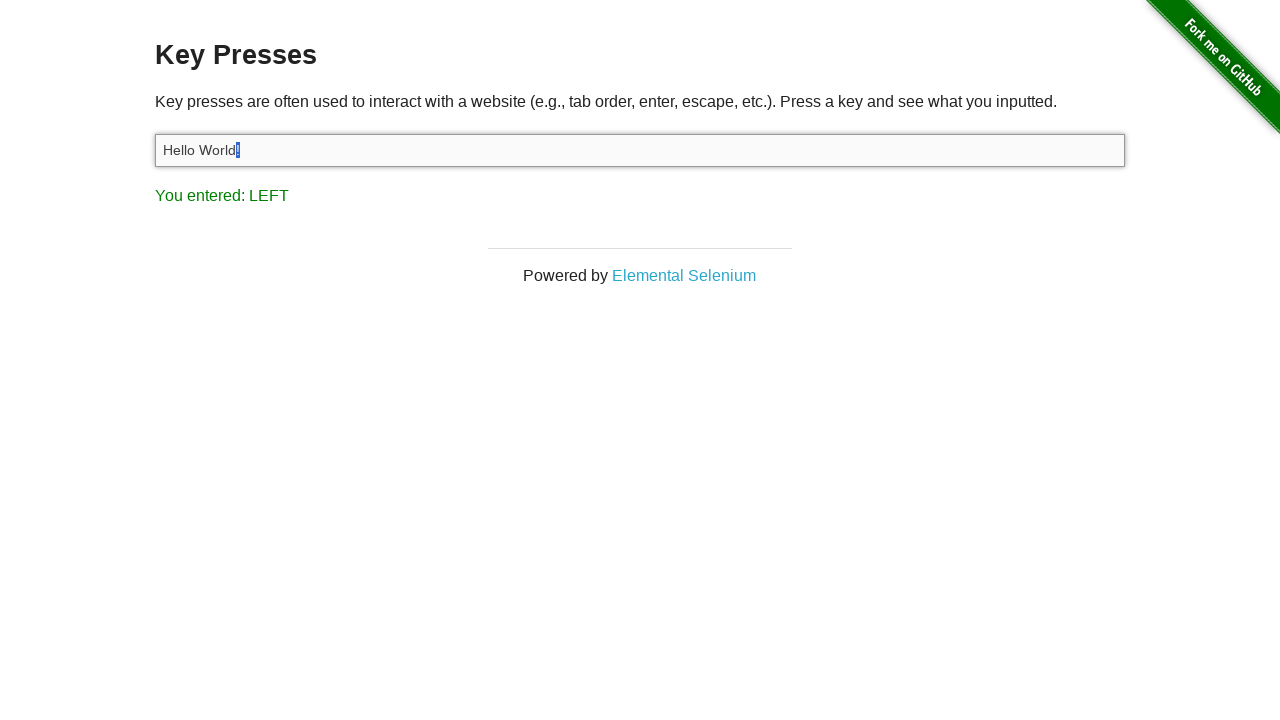

Pressed ArrowLeft to select character 2 of ' World!'
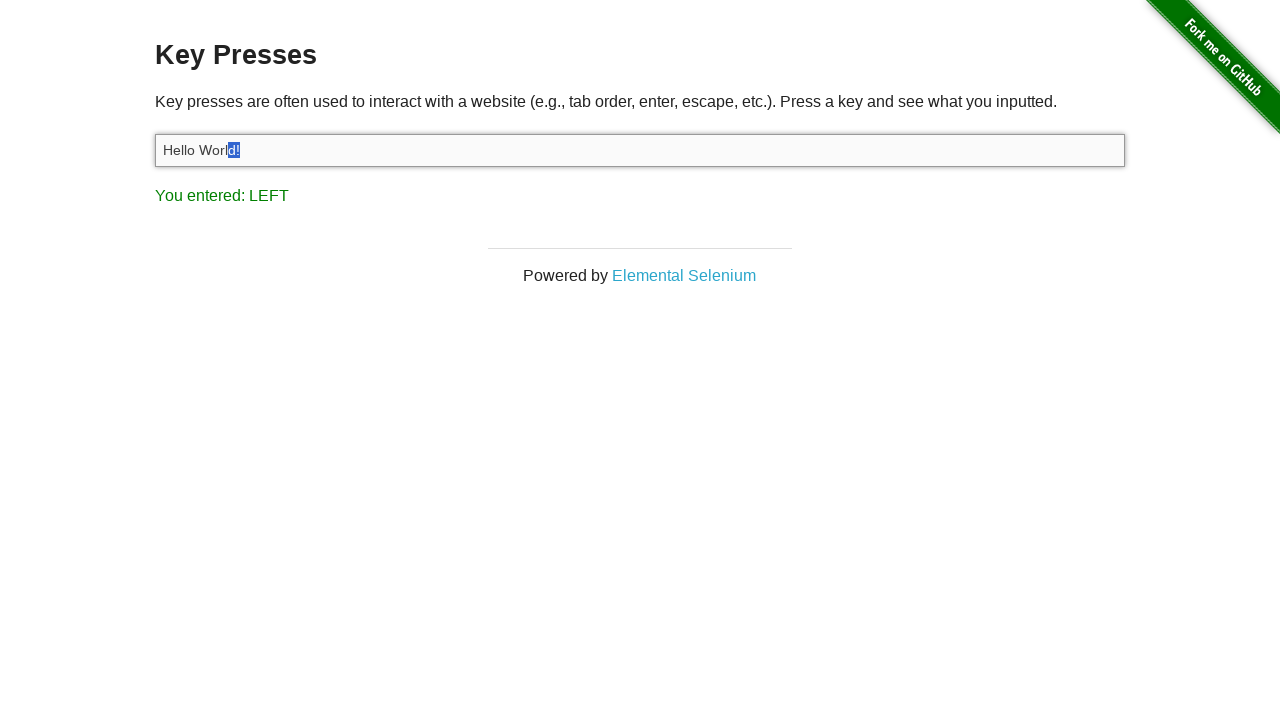

Pressed ArrowLeft to select character 3 of ' World!'
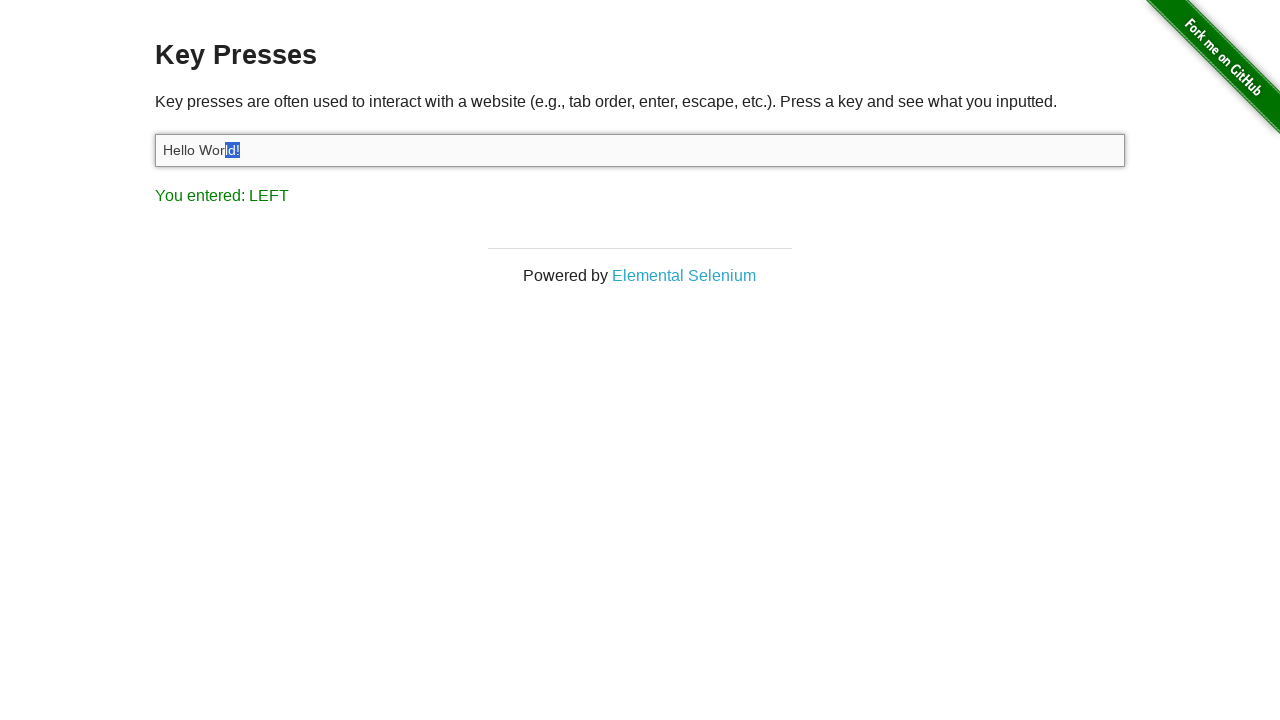

Pressed ArrowLeft to select character 4 of ' World!'
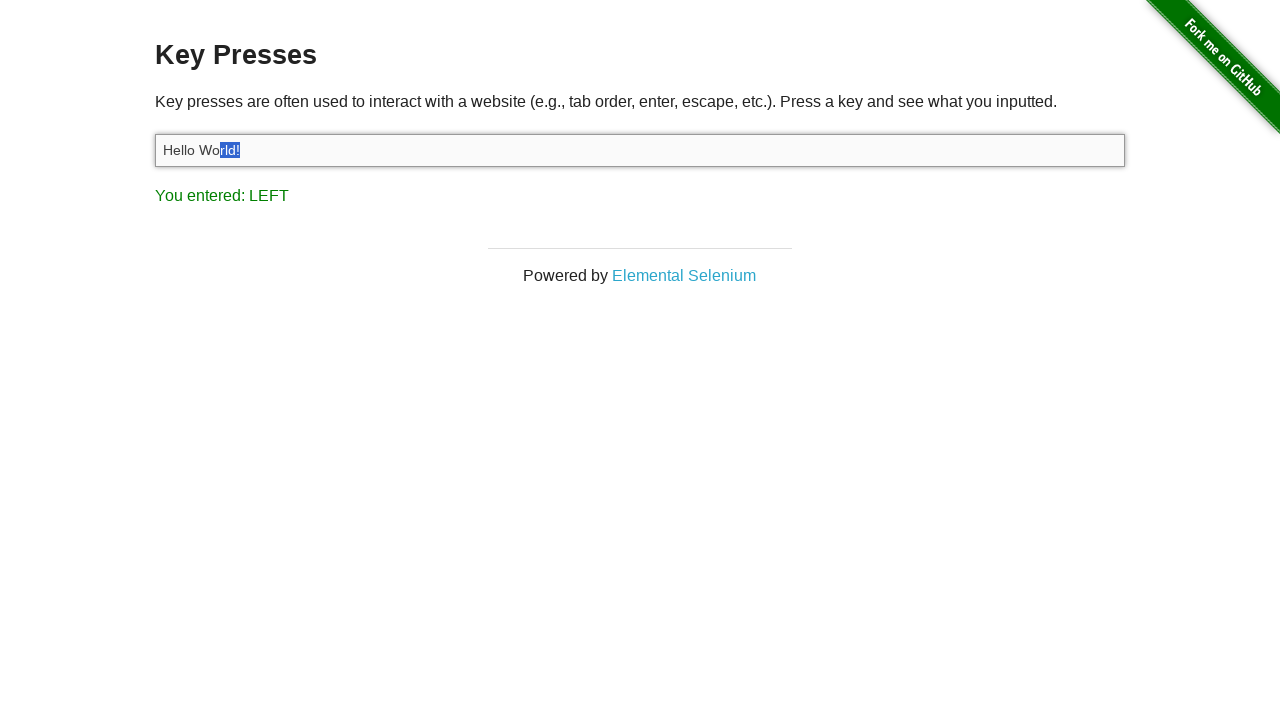

Pressed ArrowLeft to select character 5 of ' World!'
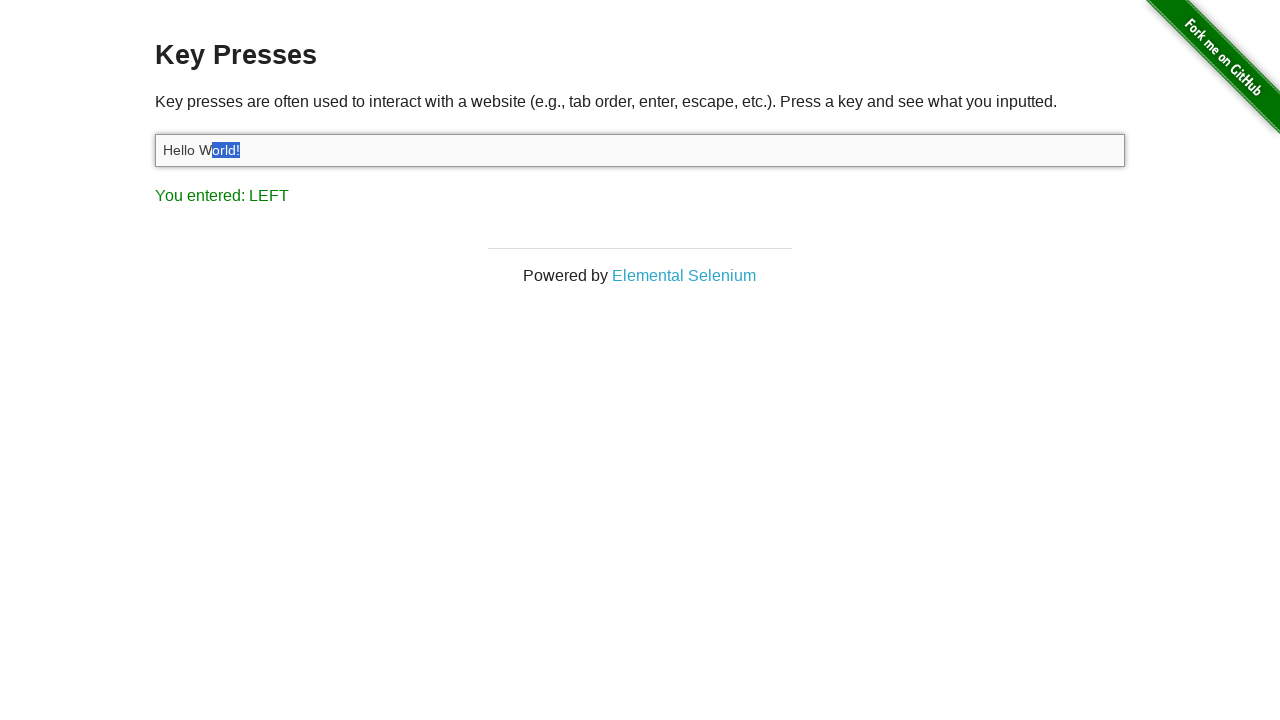

Pressed ArrowLeft to select character 6 of ' World!'
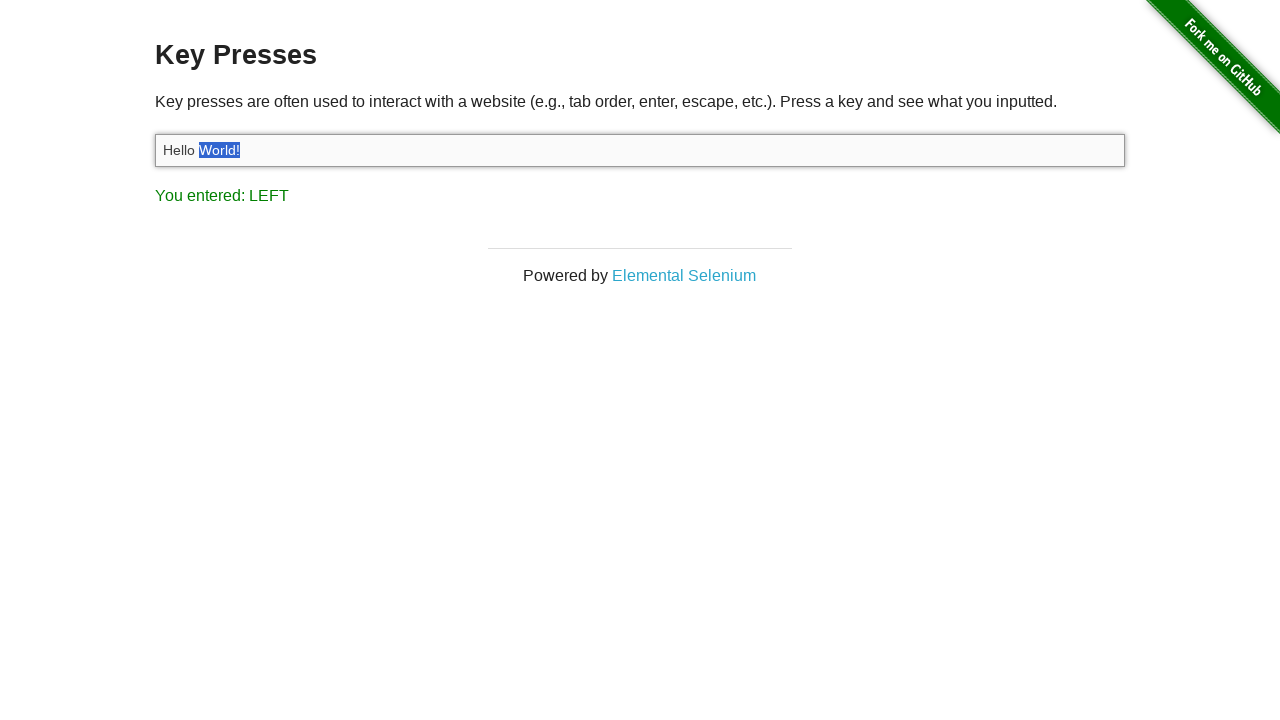

Pressed ArrowLeft to select character 7 of ' World!'
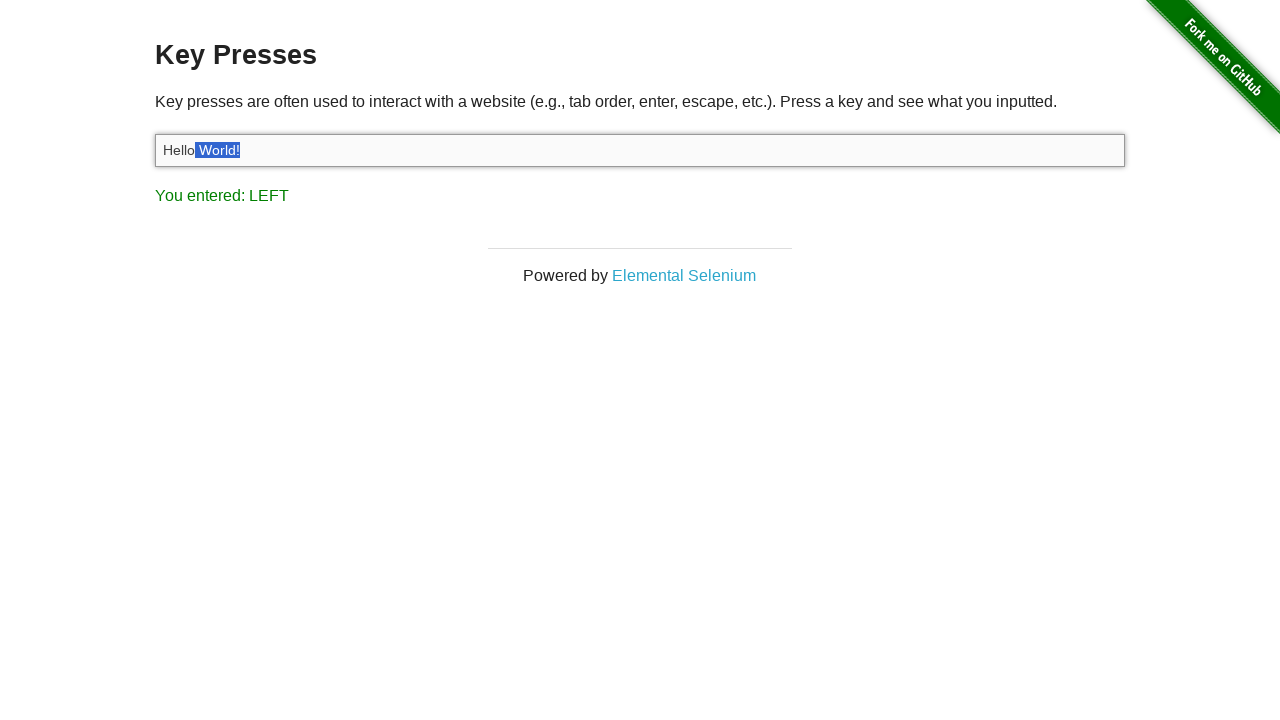

Released Shift key to complete selection of ' World!'
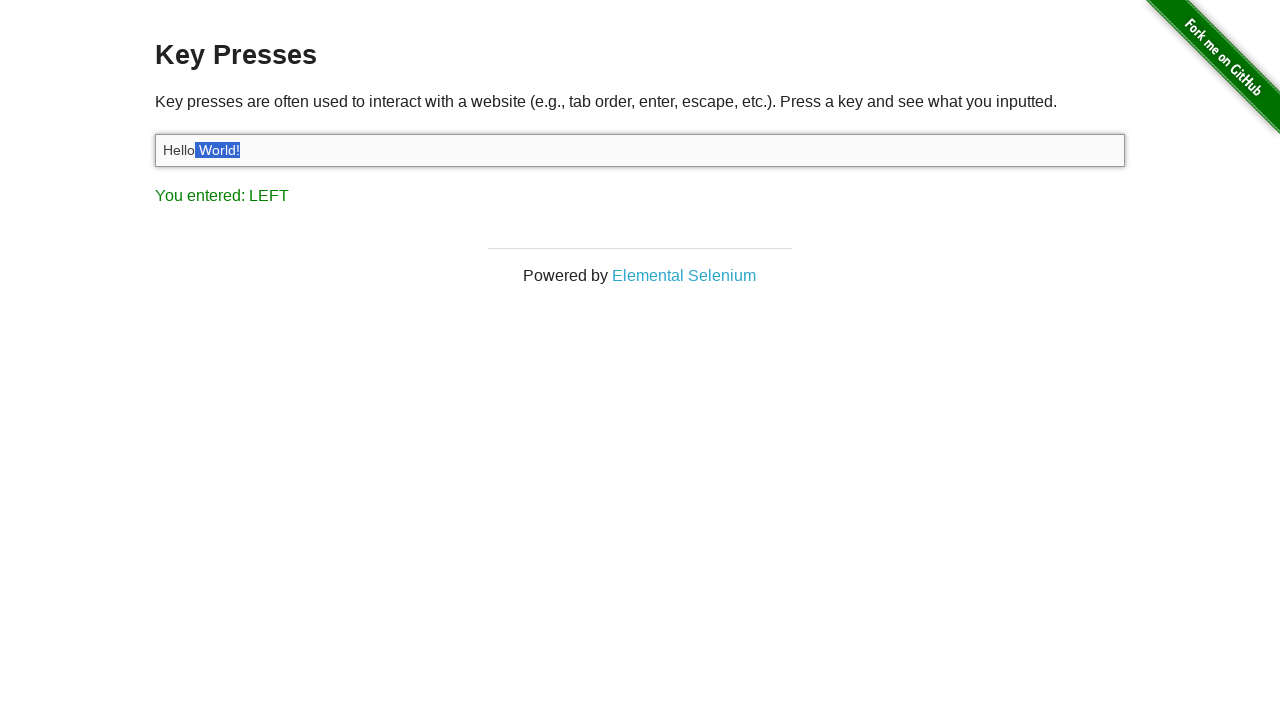

Pressed Backspace to delete selected text ' World!'
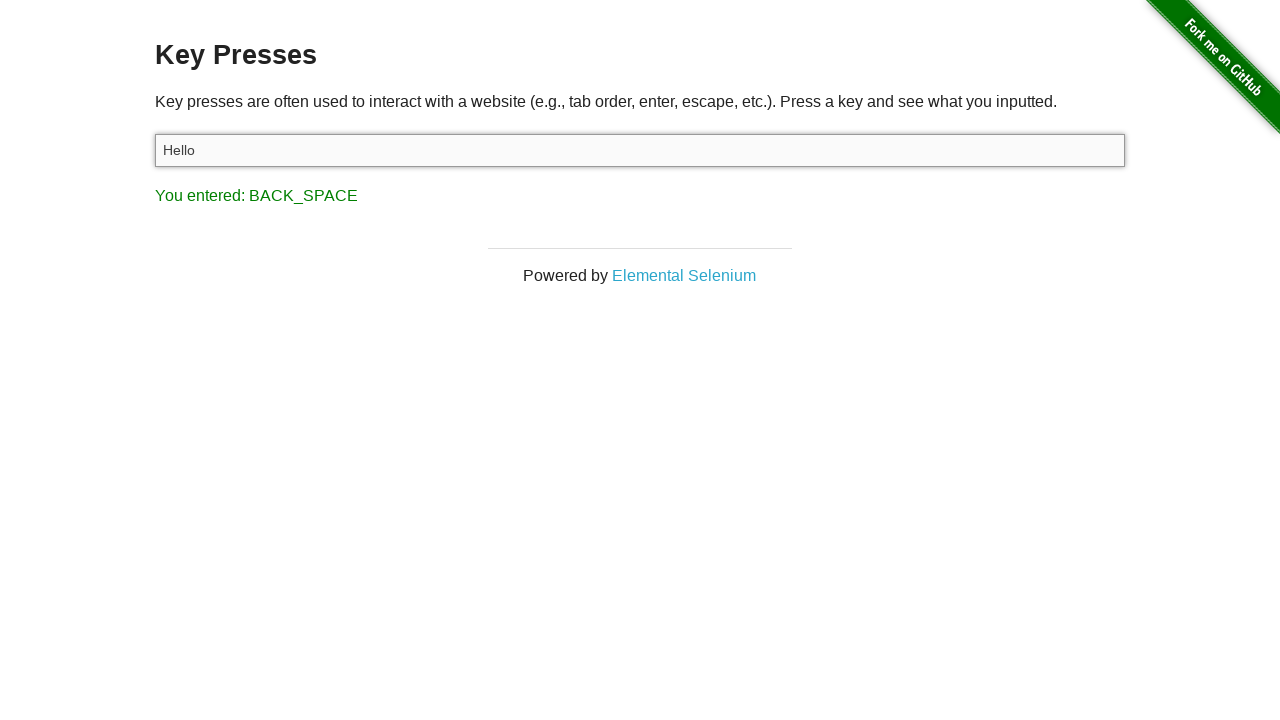

Typed replacement text ' Playwright!'
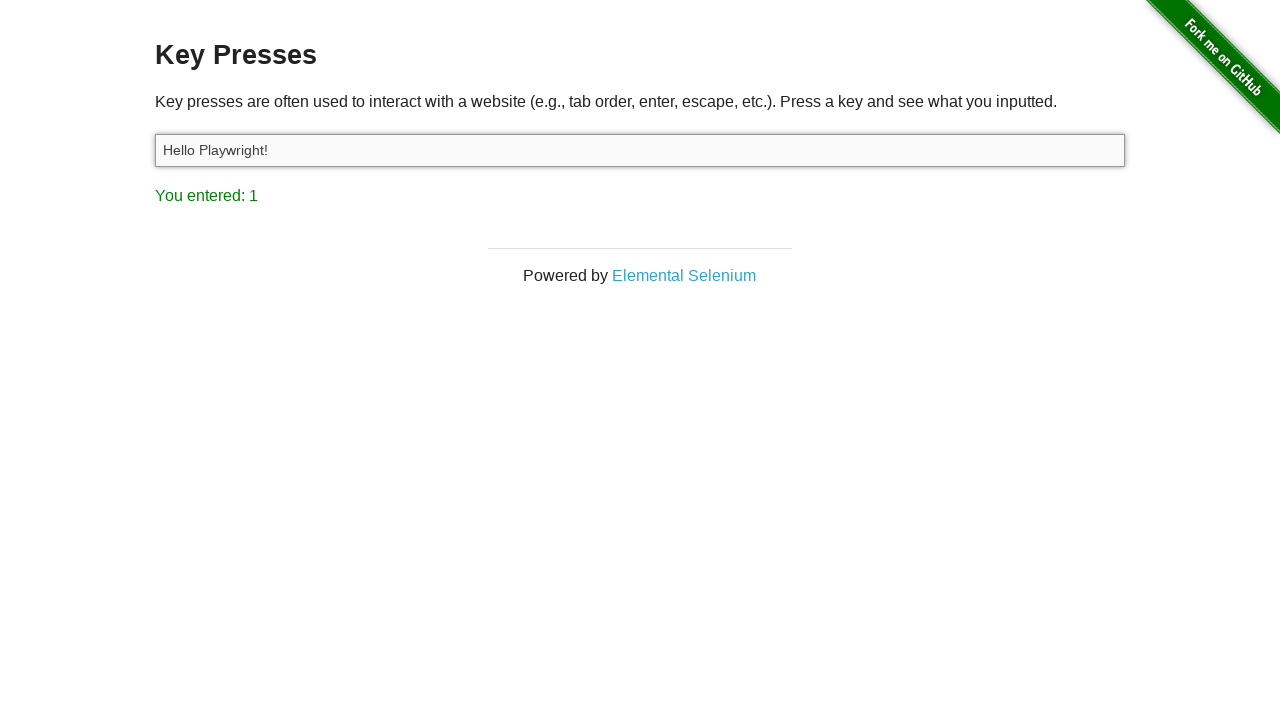

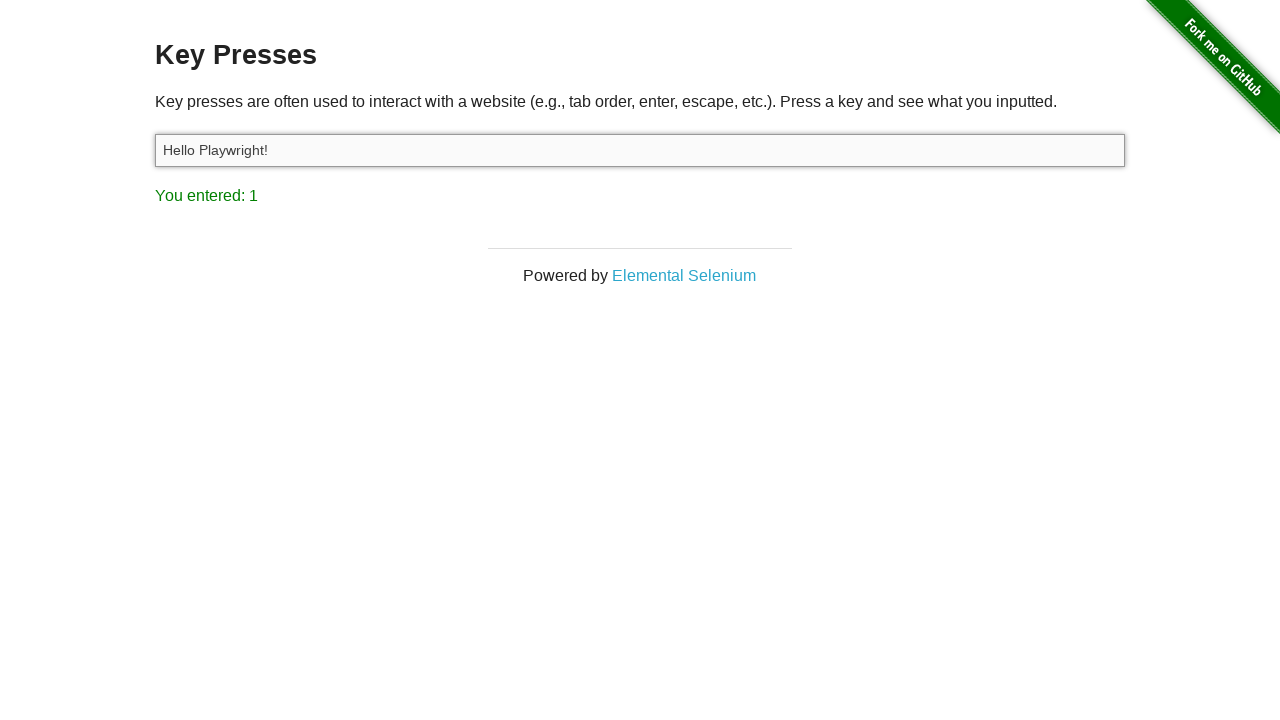